Tests finding an element by name attribute and verifies the button element exists

Starting URL: https://kristinek.github.io/site/examples/locators

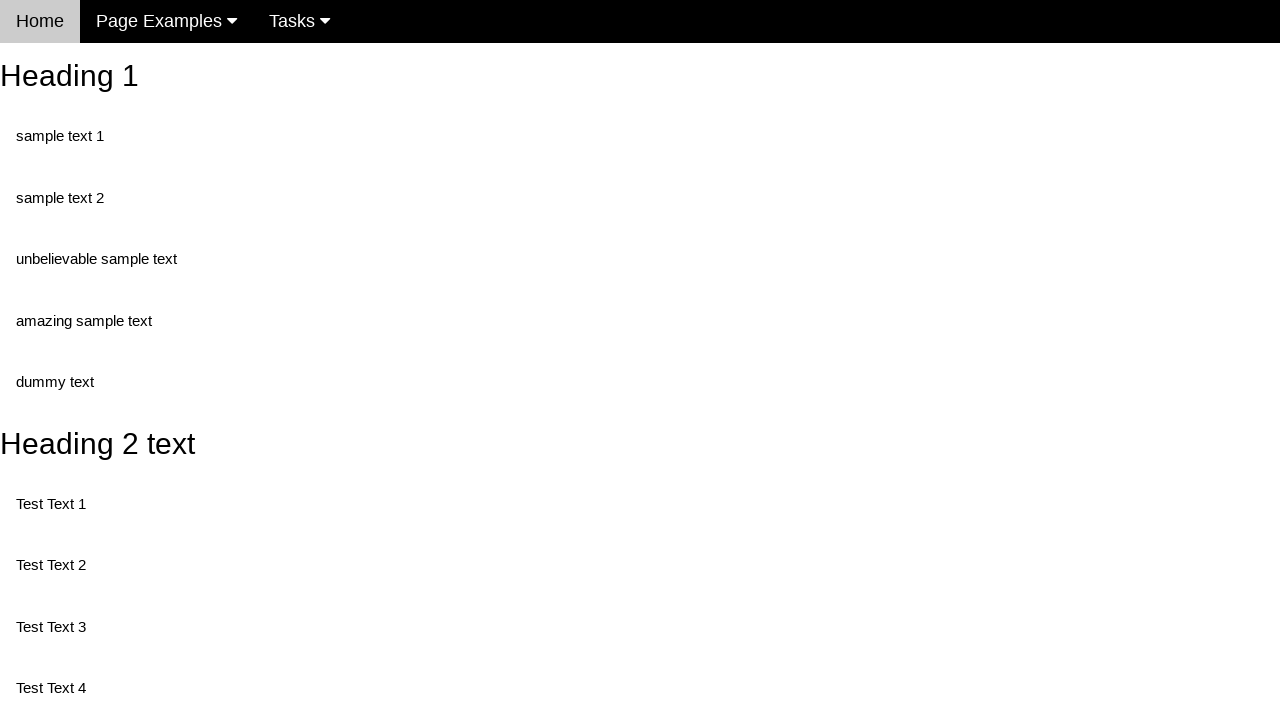

Navigated to locators example page
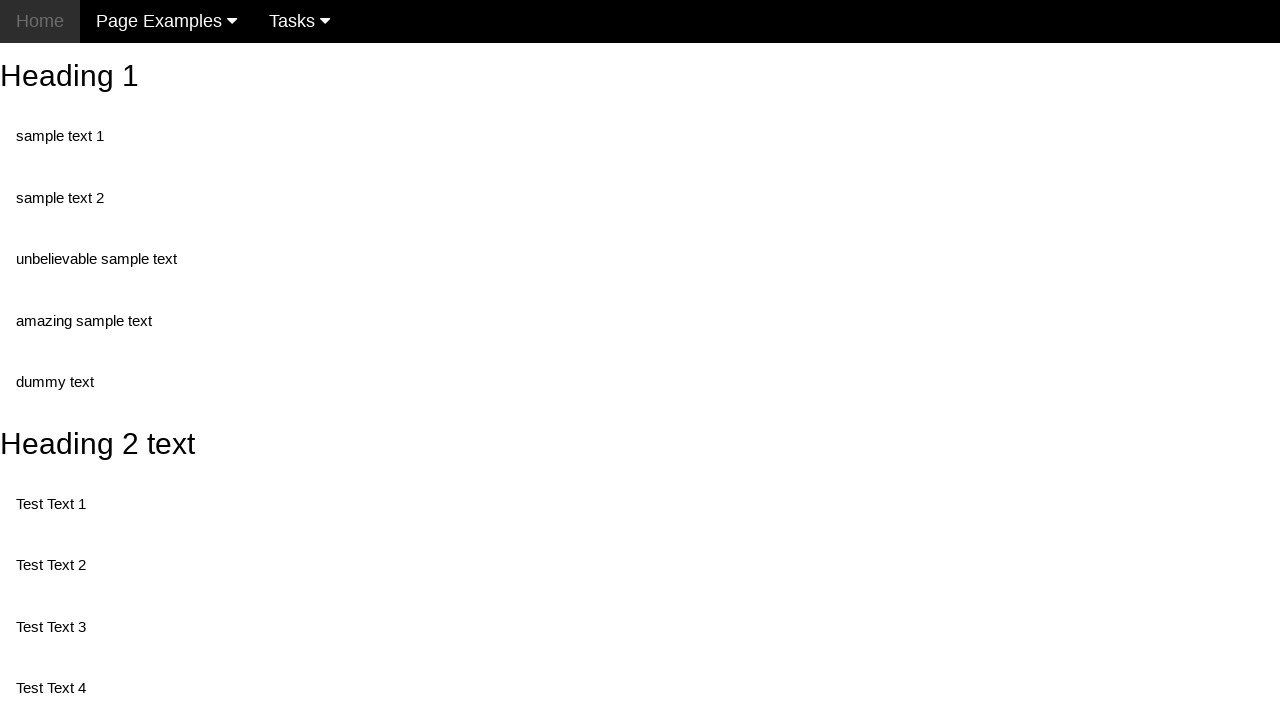

Located element with name='randomButton2'
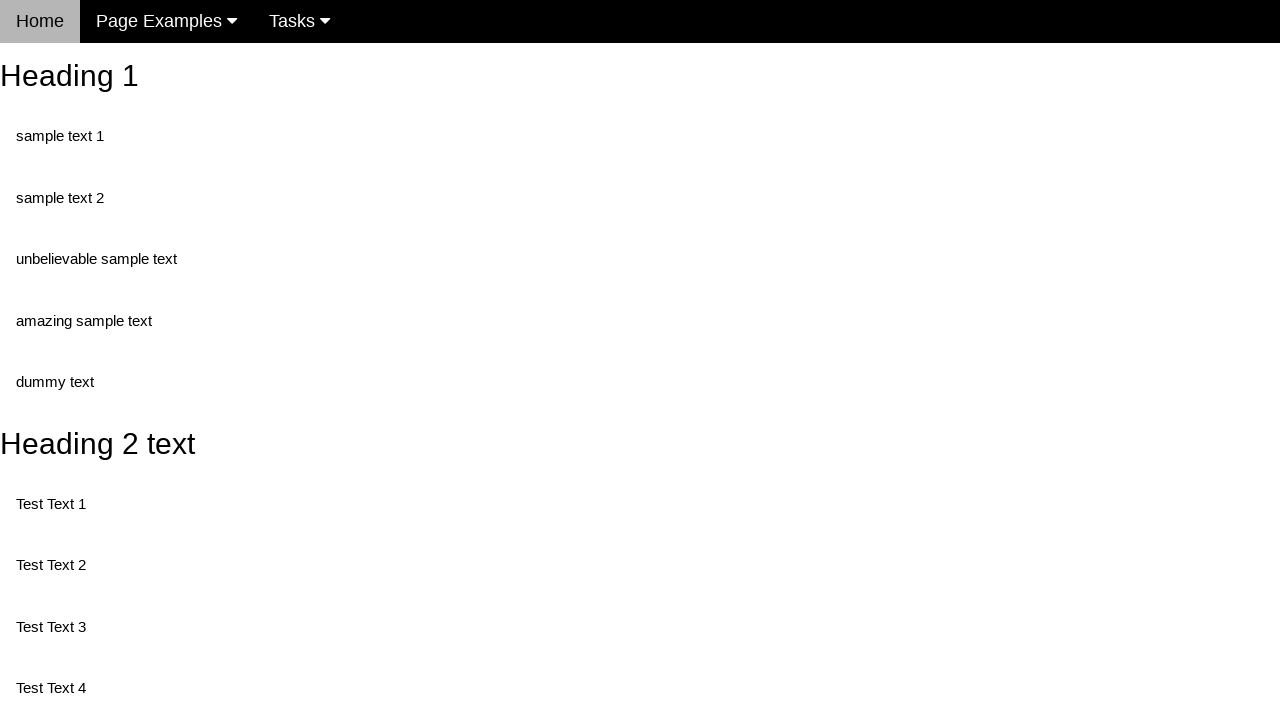

Verified button element exists and is visible
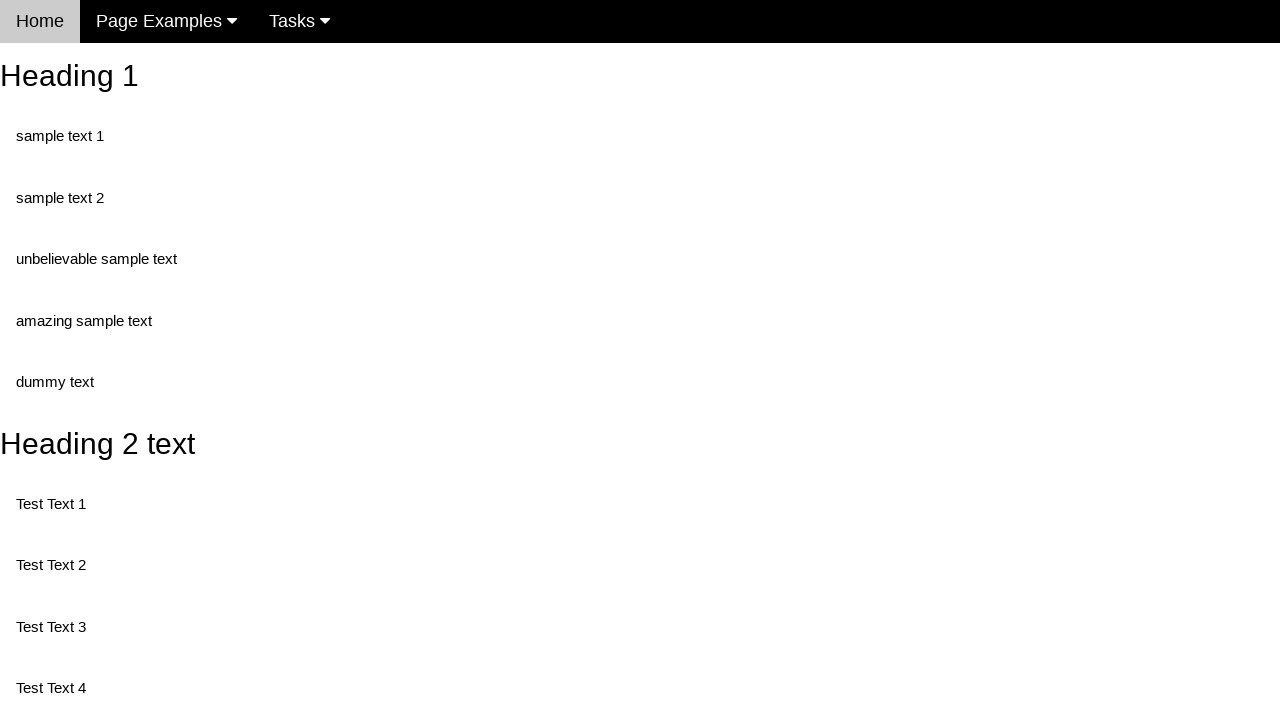

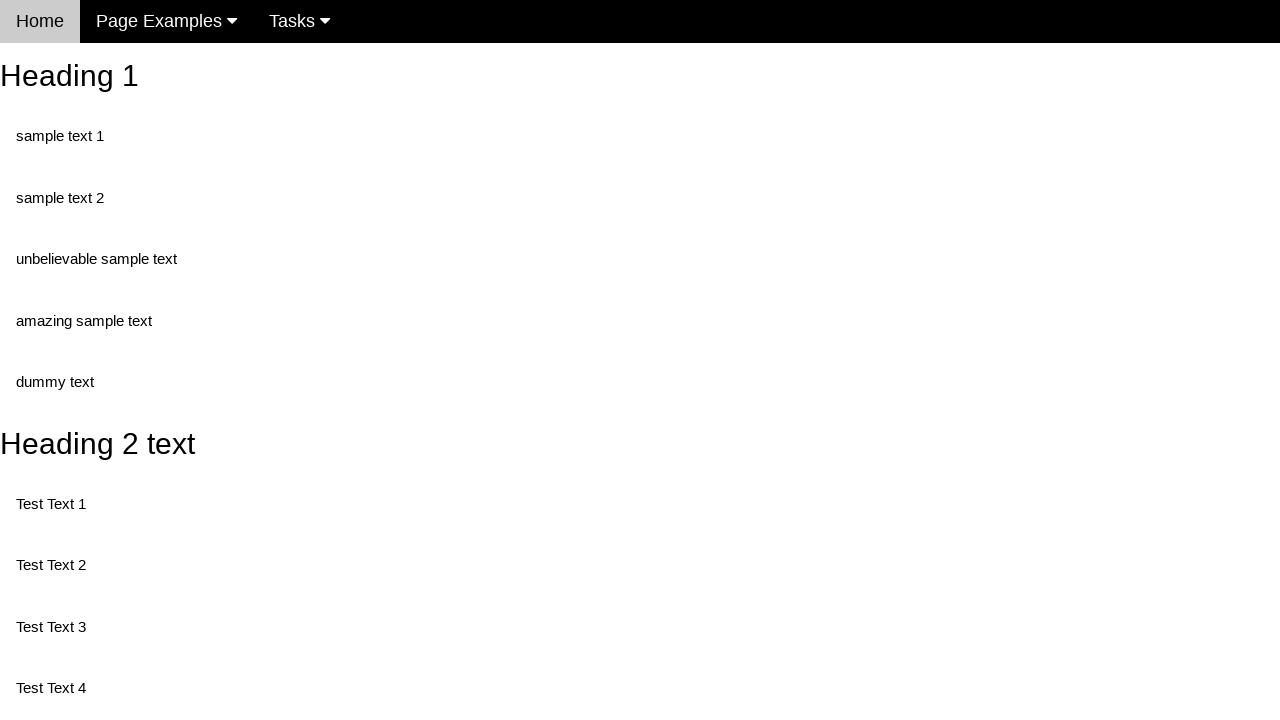